Tests an e-commerce shopping flow by searching for and adding multiple items to cart, applying a coupon code, and completing the checkout process

Starting URL: https://rahulshettyacademy.com/seleniumPractise/#/

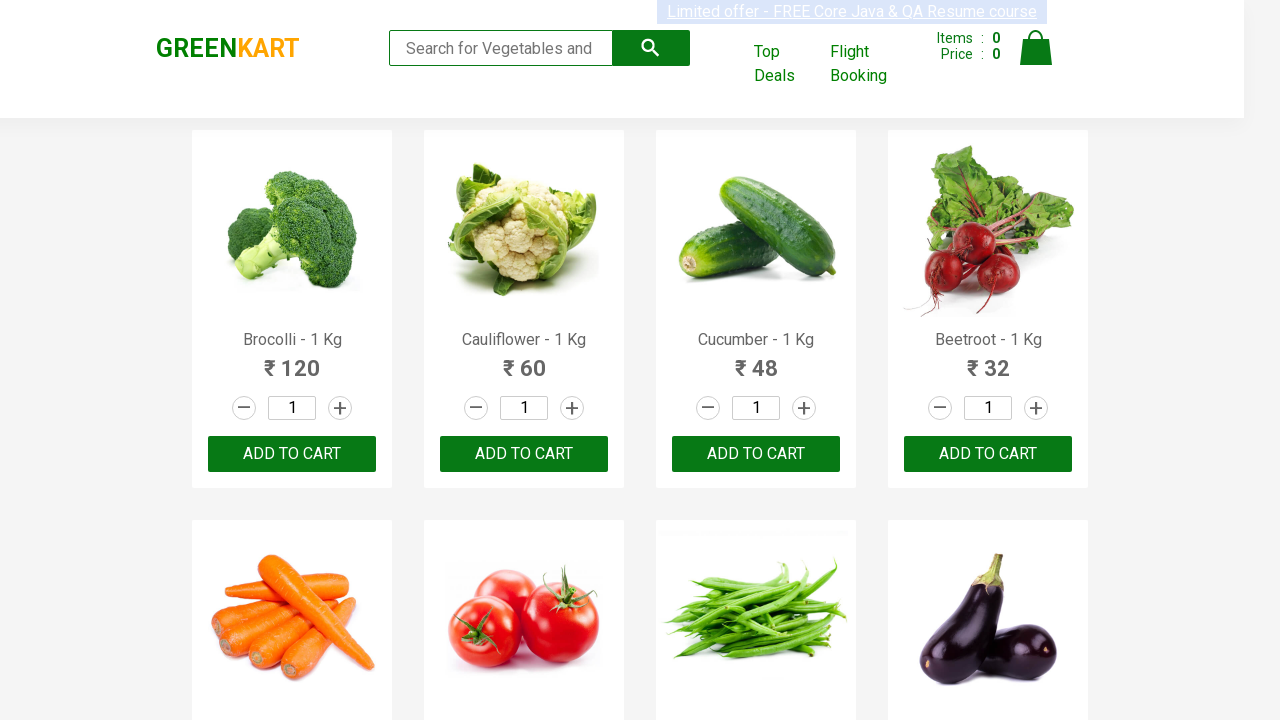

Filled search field with 'Brocolli' on //input[@class='search-keyword']
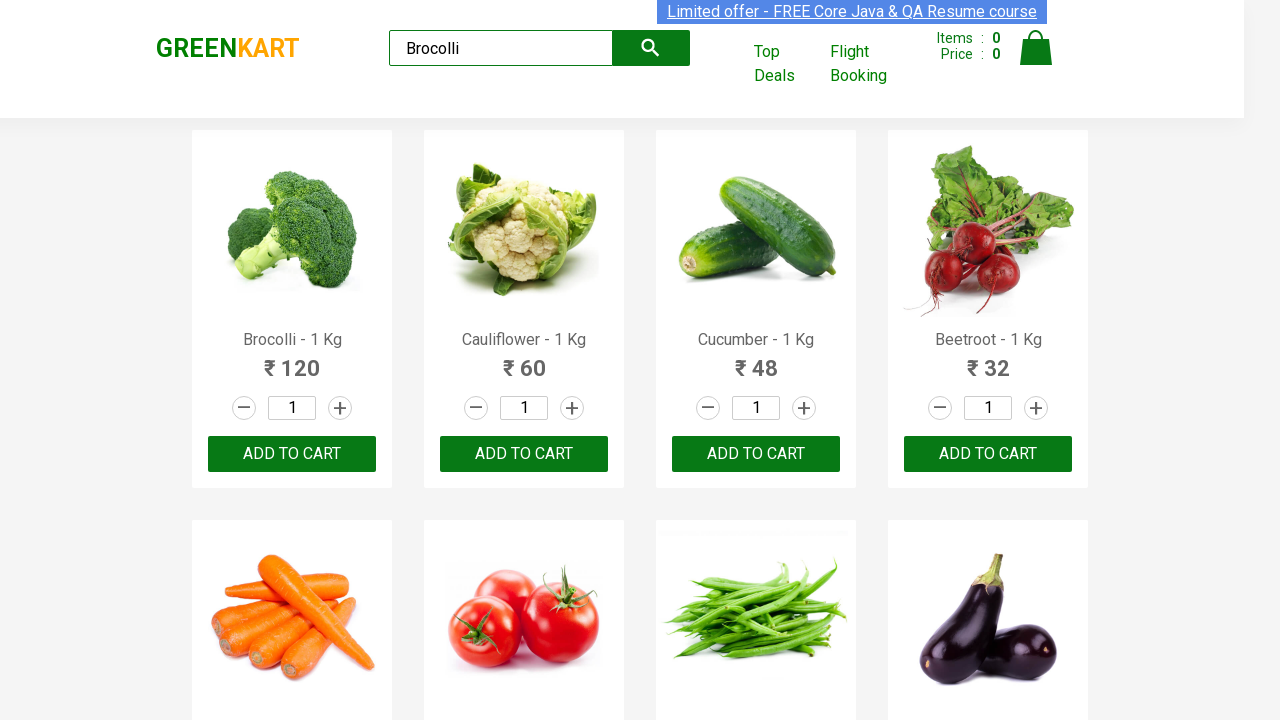

Clicked search button to find 'Brocolli' at (651, 48) on xpath=//button[@class='search-button']
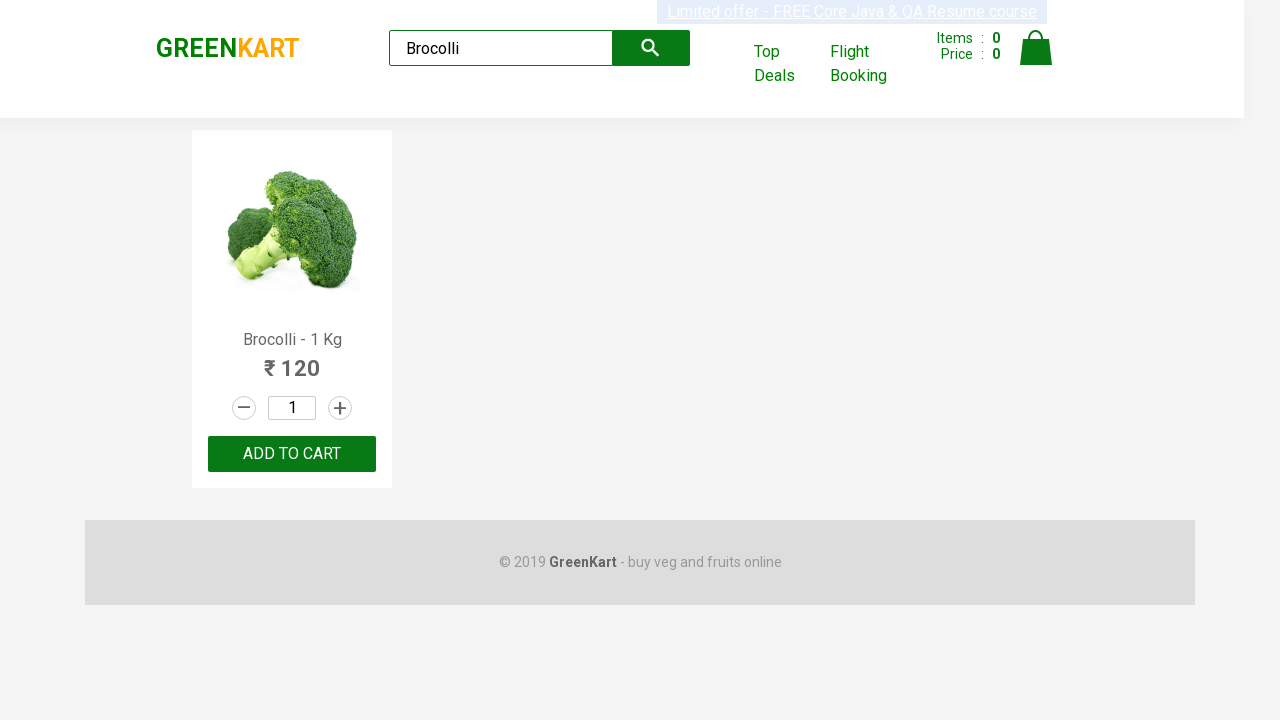

Product 'Brocolli' appeared on page
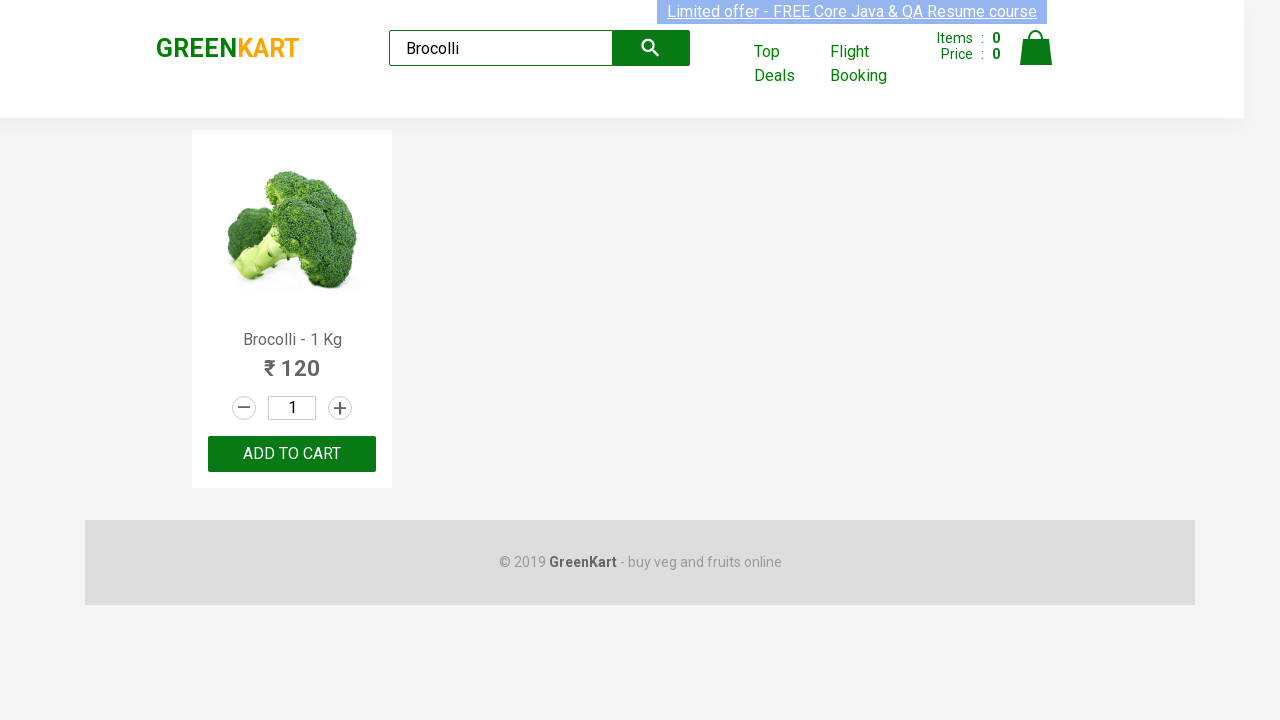

Added 'Brocolli' to cart at (292, 454) on xpath=//div[@class='product-action']
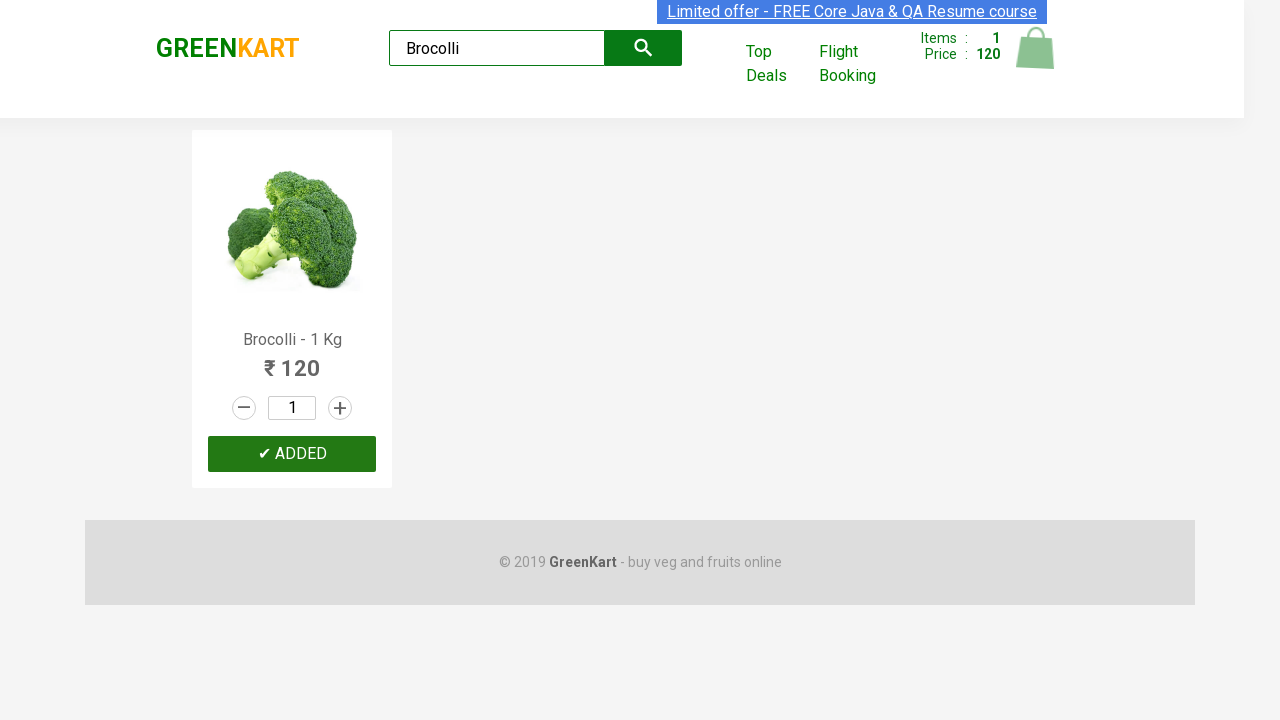

Cleared search field for next item on //input[@class='search-keyword']
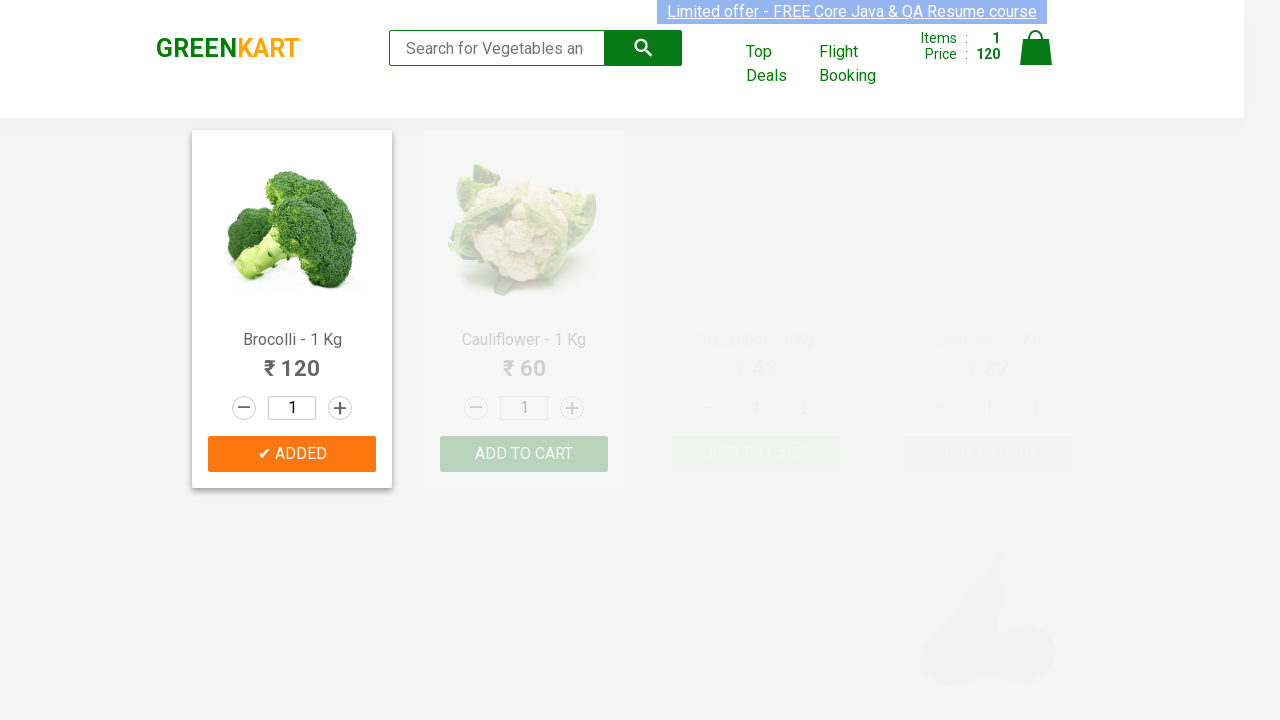

Filled search field with 'Cauliflower' on //input[@class='search-keyword']
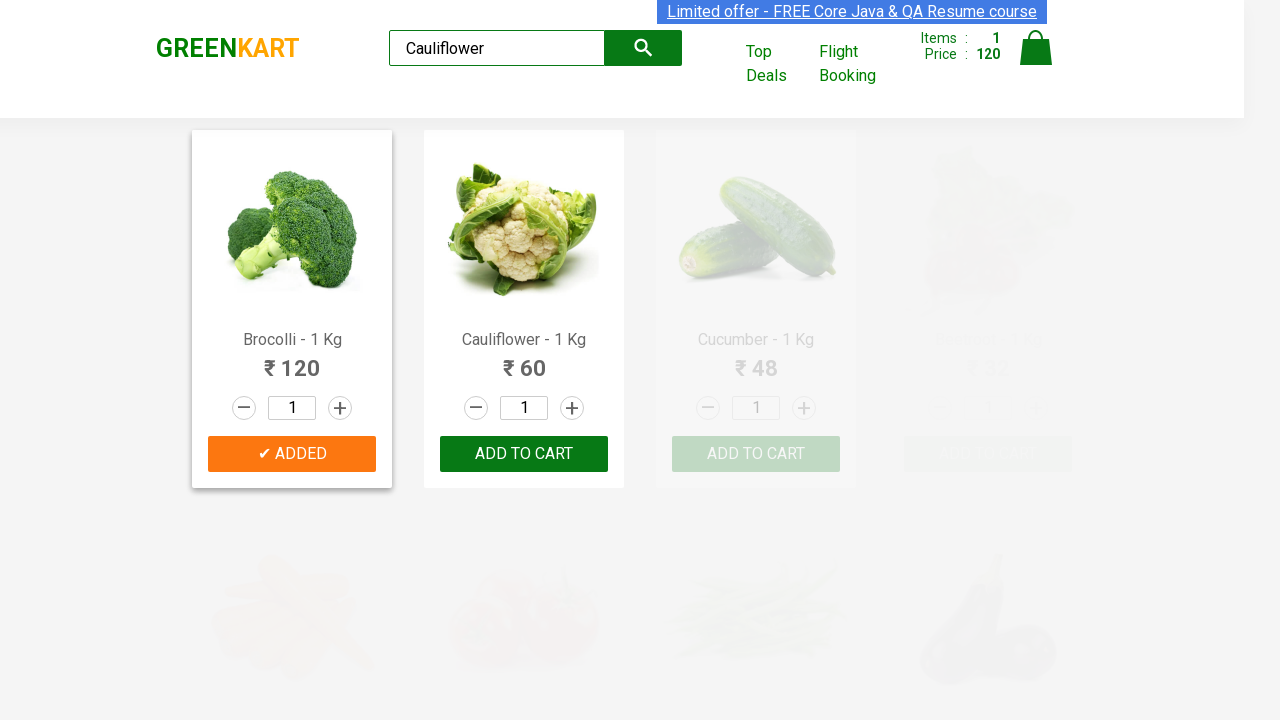

Clicked search button to find 'Cauliflower' at (644, 48) on xpath=//button[@class='search-button']
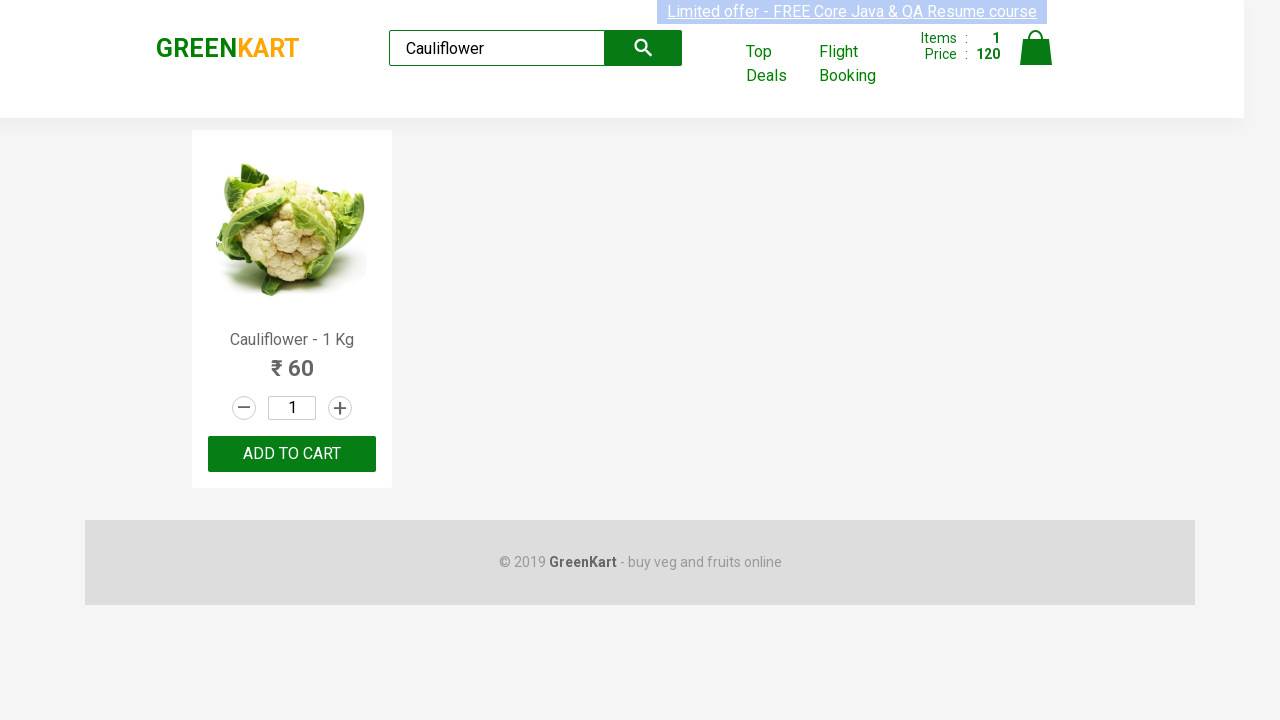

Product 'Cauliflower' appeared on page
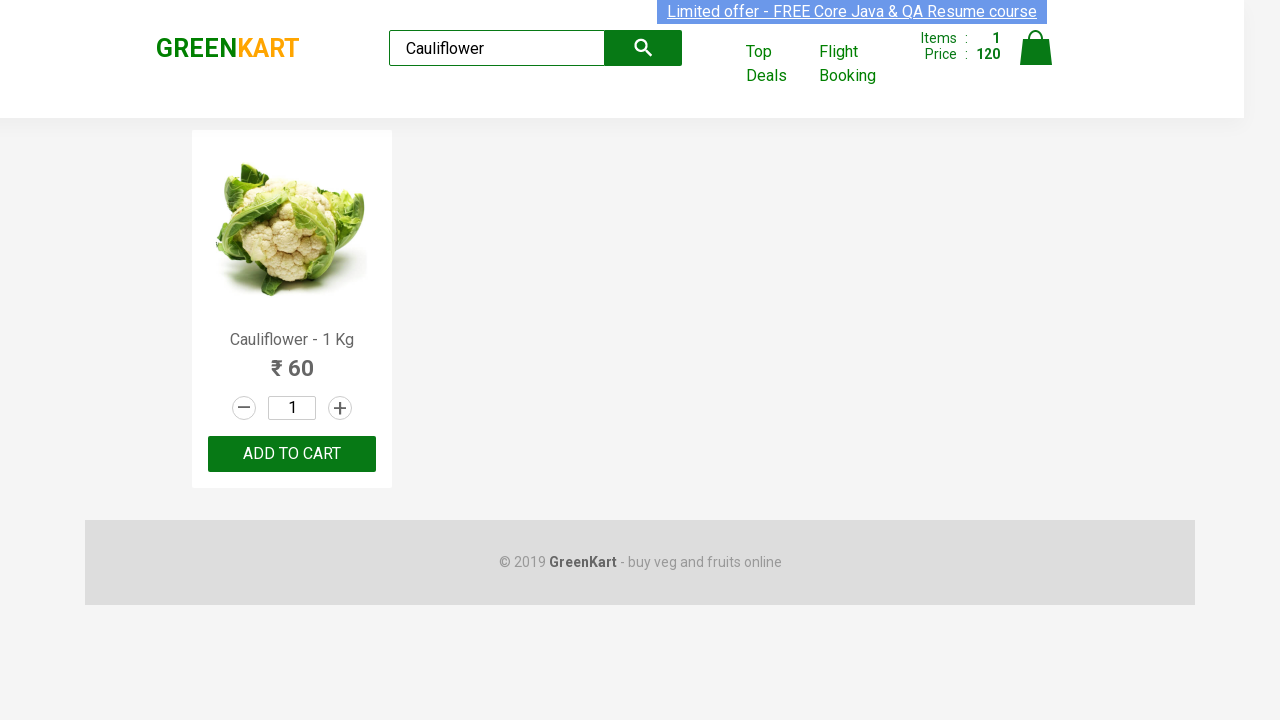

Added 'Cauliflower' to cart at (292, 454) on xpath=//div[@class='product-action']
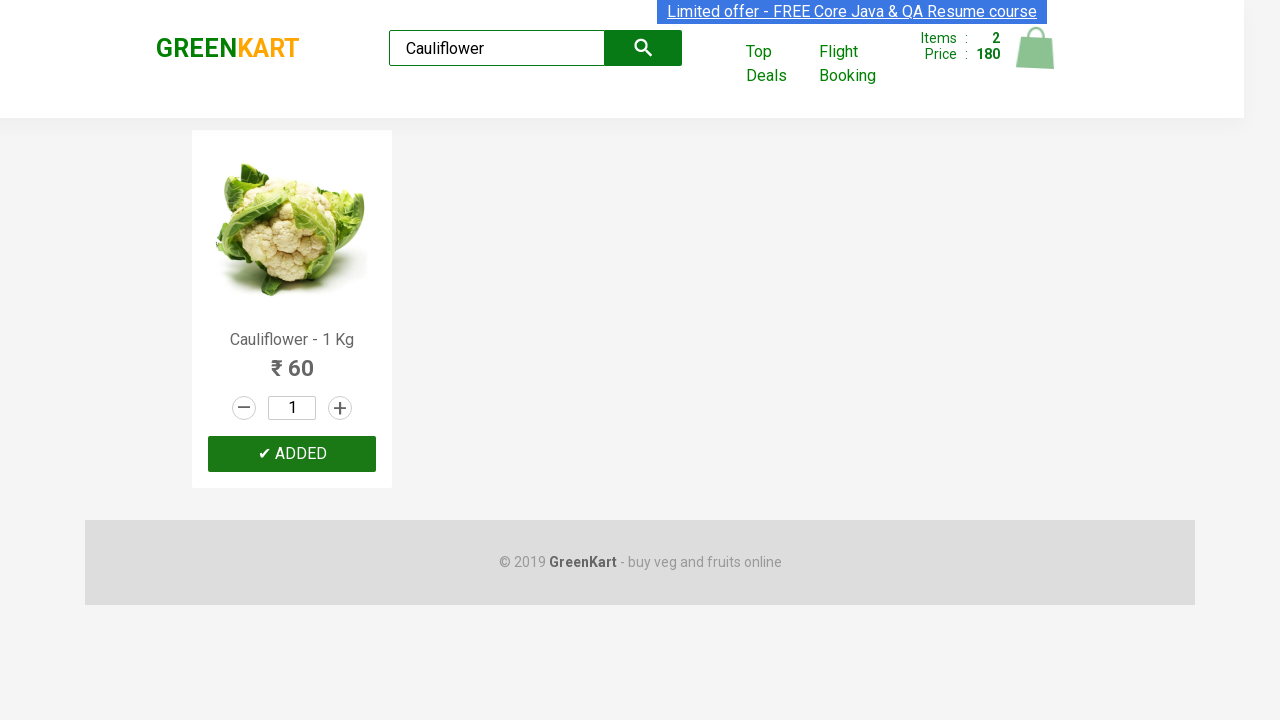

Cleared search field for next item on //input[@class='search-keyword']
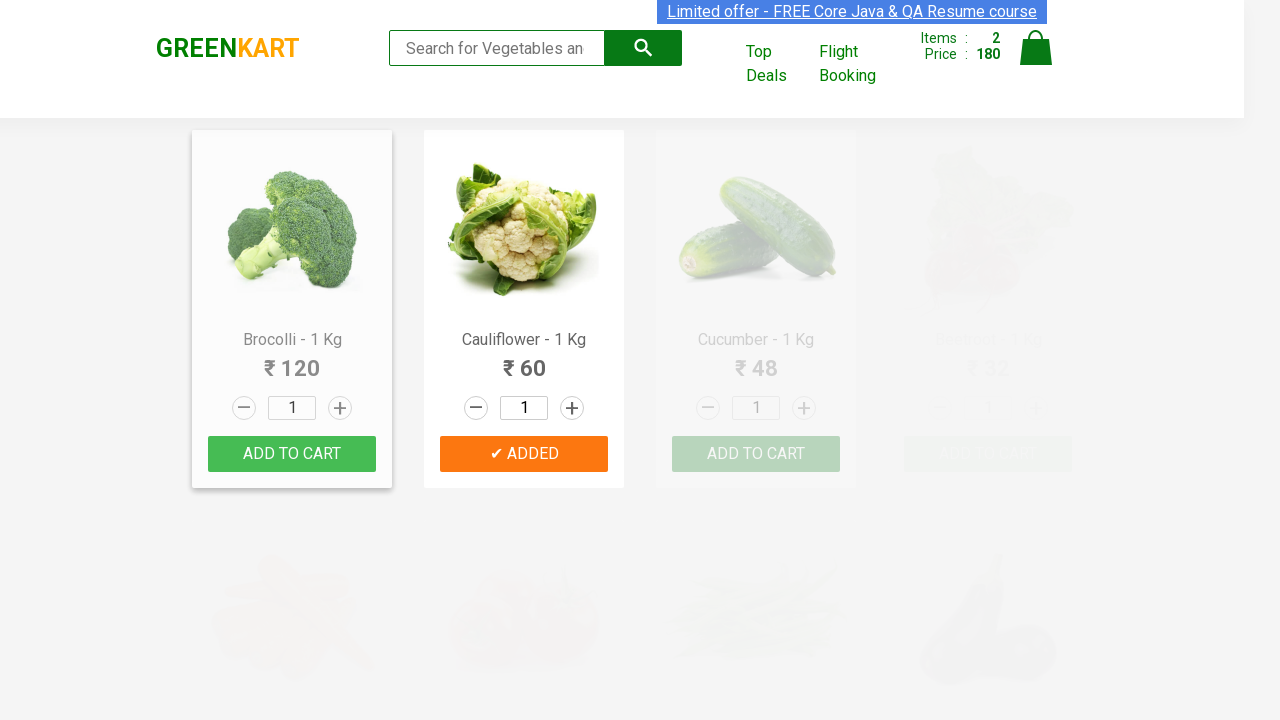

Filled search field with 'Beetroot' on //input[@class='search-keyword']
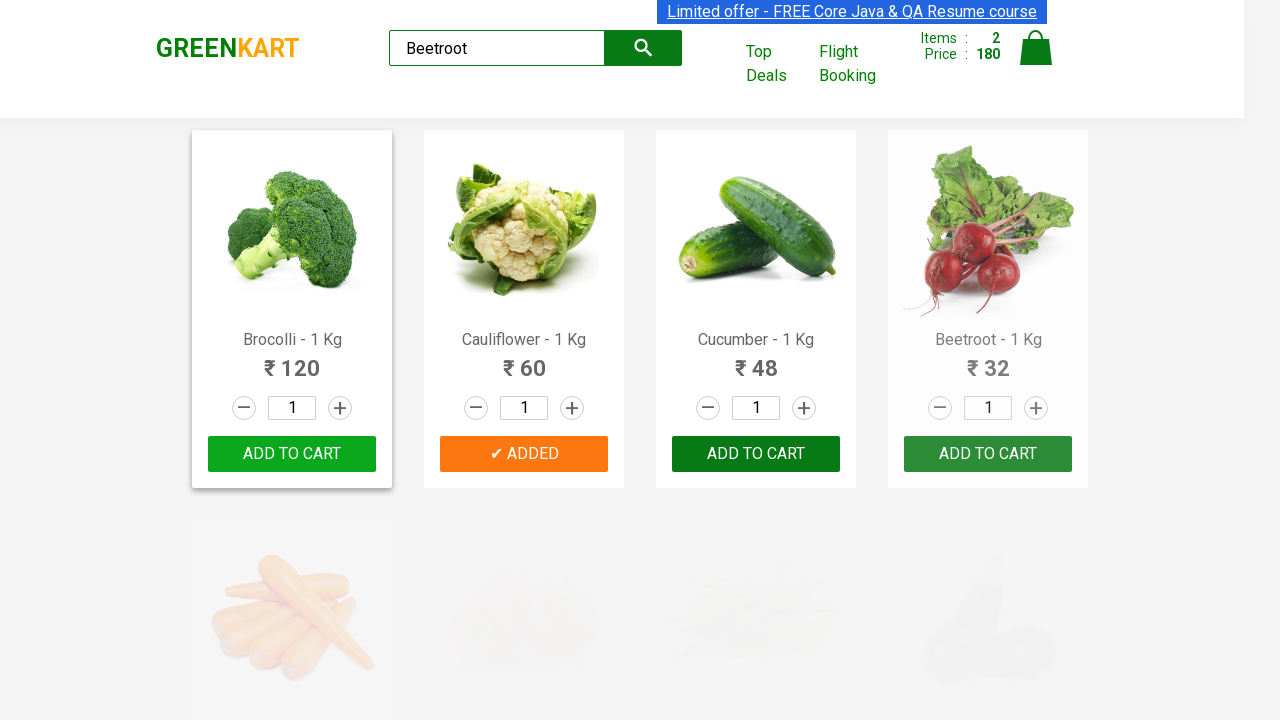

Clicked search button to find 'Beetroot' at (644, 48) on xpath=//button[@class='search-button']
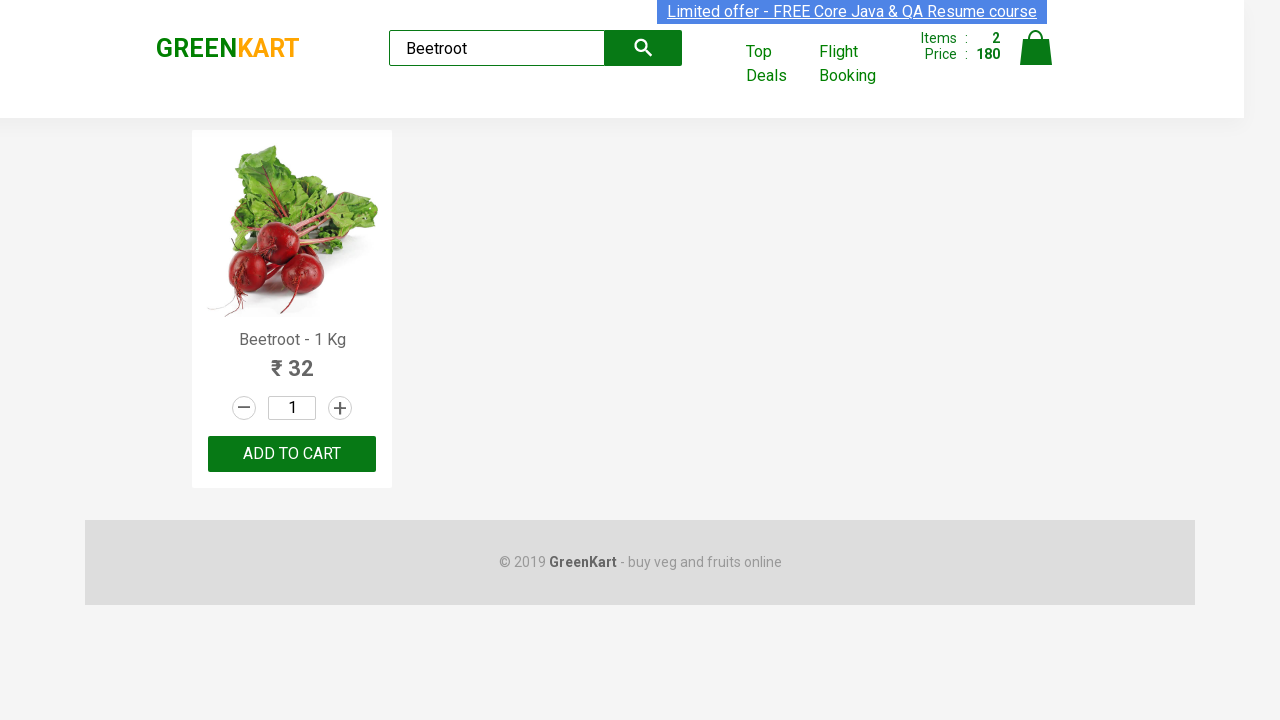

Product 'Beetroot' appeared on page
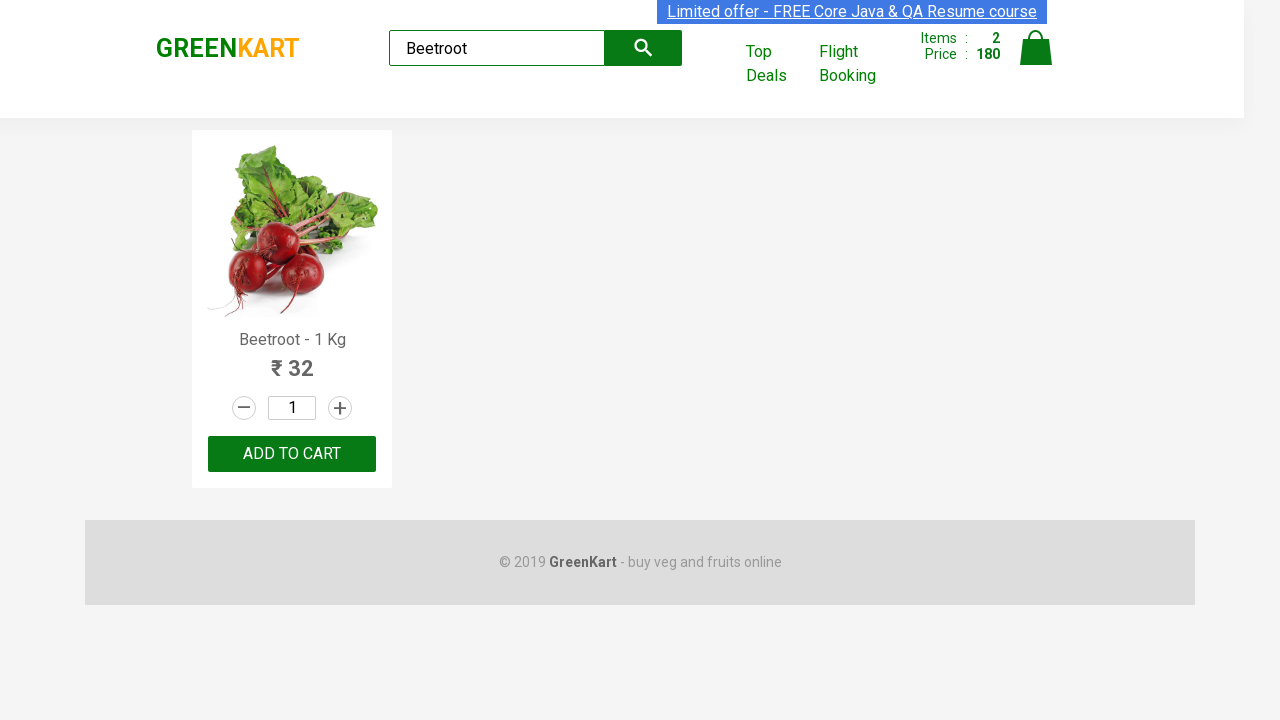

Added 'Beetroot' to cart at (292, 454) on xpath=//div[@class='product-action']
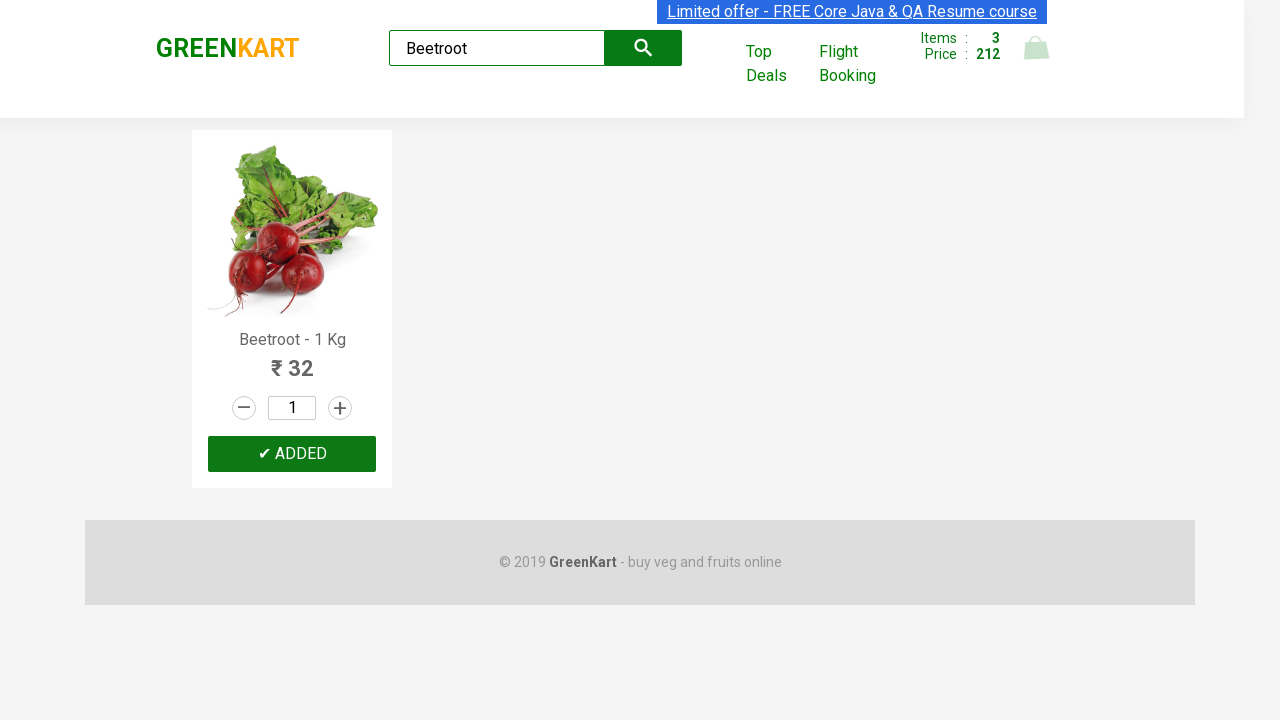

Cleared search field for next item on //input[@class='search-keyword']
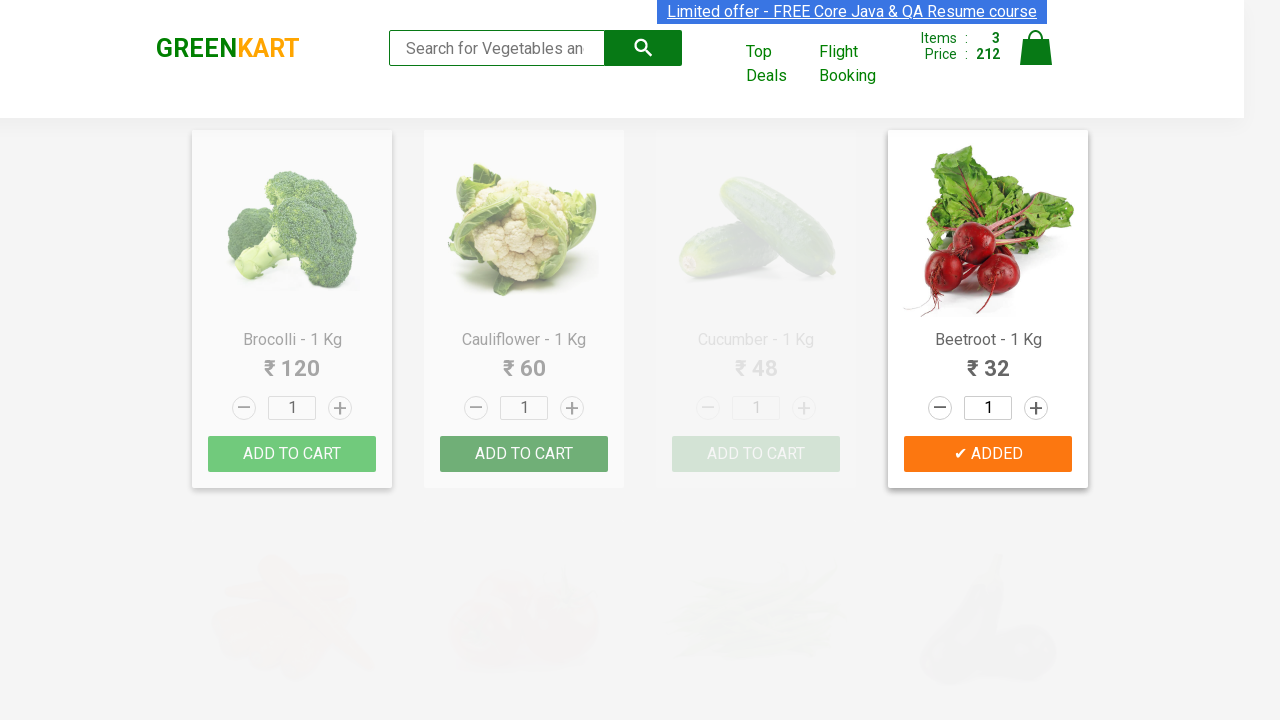

Filled search field with 'Mango' on //input[@class='search-keyword']
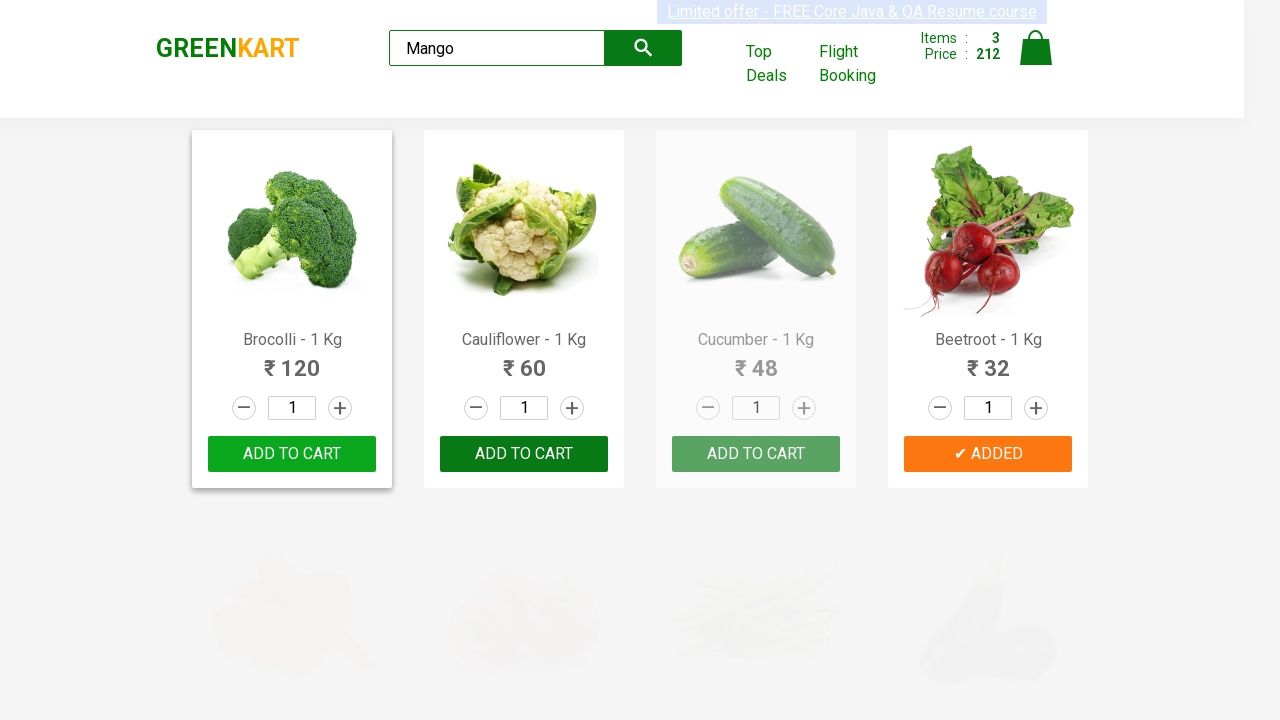

Clicked search button to find 'Mango' at (644, 48) on xpath=//button[@class='search-button']
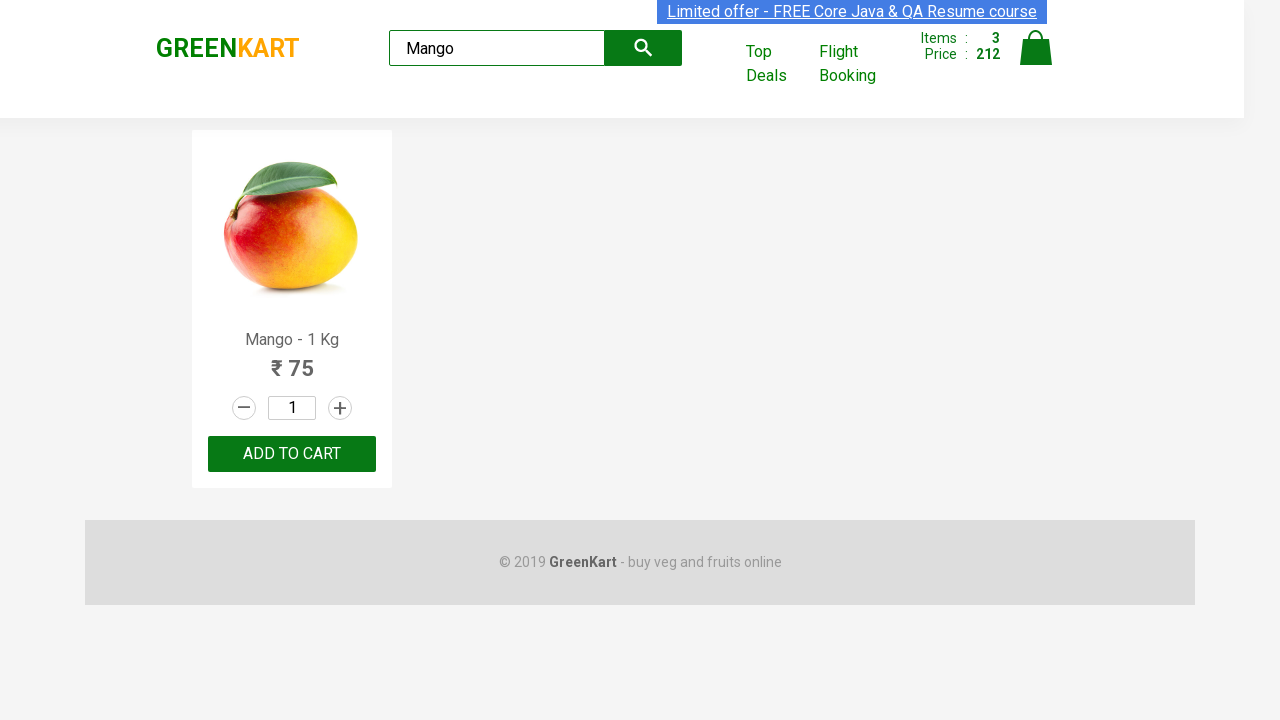

Product 'Mango' appeared on page
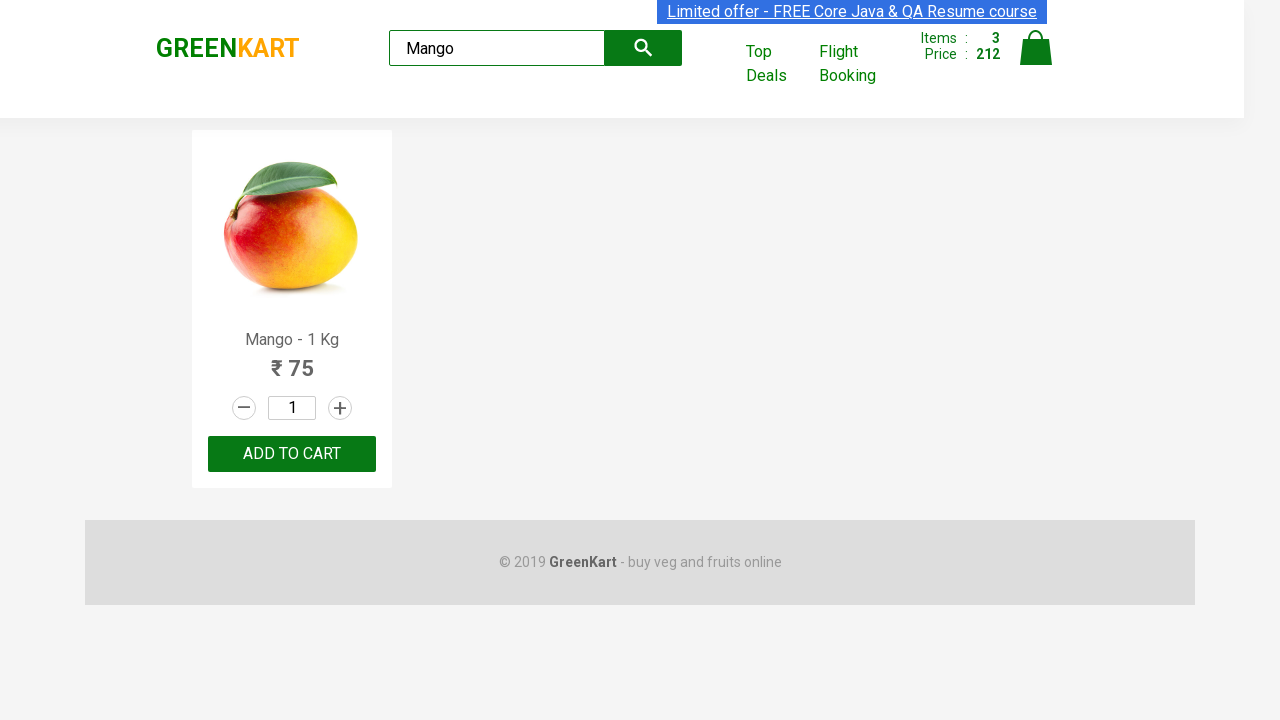

Added 'Mango' to cart at (292, 454) on xpath=//div[@class='product-action']
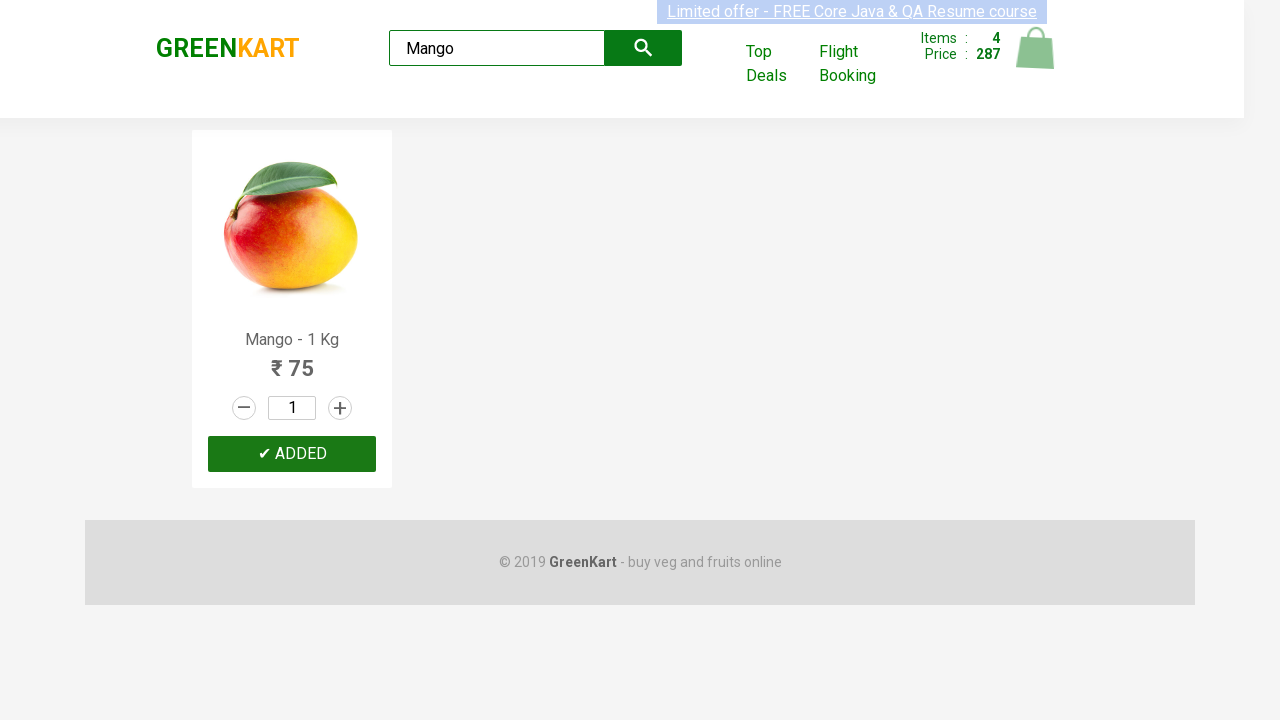

Cleared search field for next item on //input[@class='search-keyword']
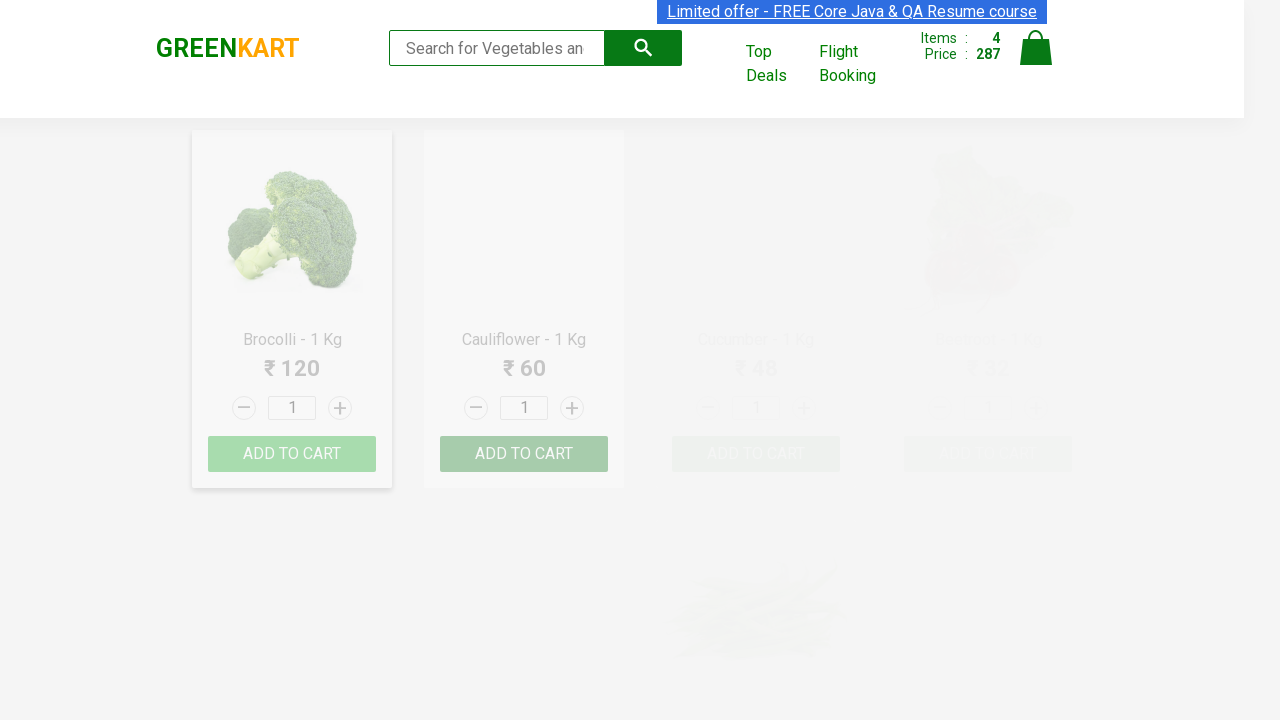

Clicked cart icon to view cart at (1036, 48) on xpath=//img[@alt='Cart']
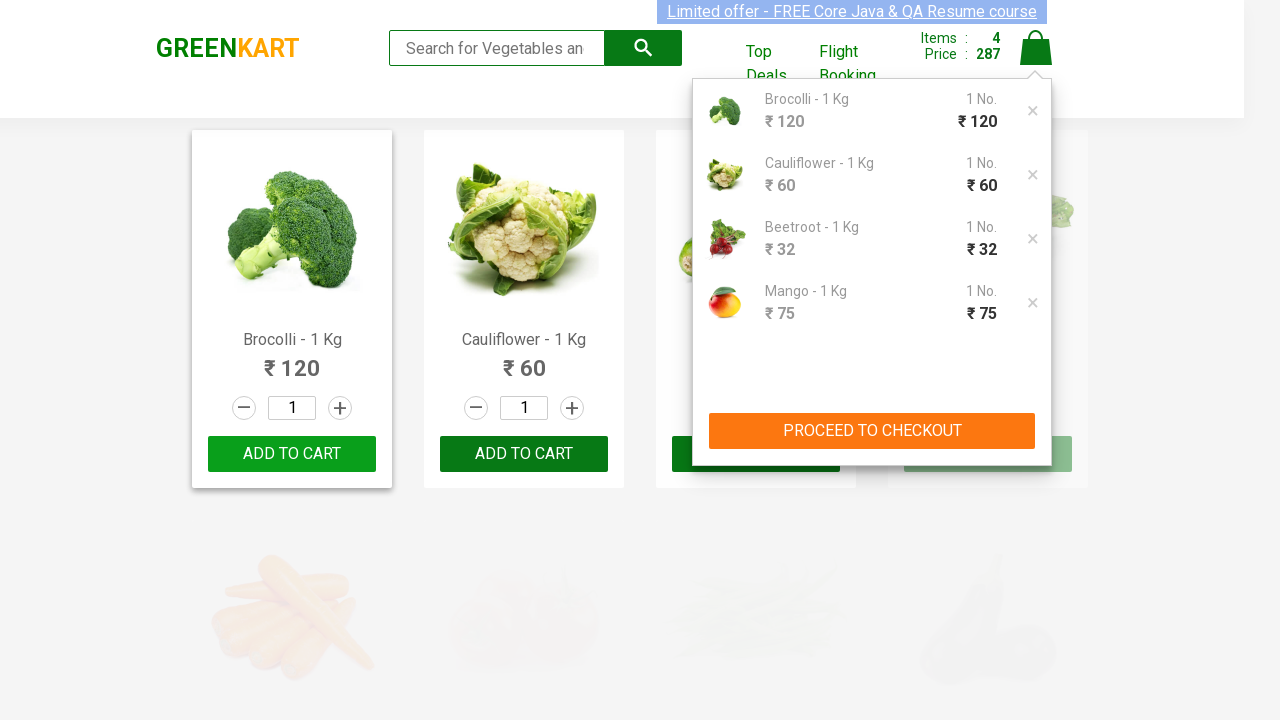

Clicked PROCEED TO CHECKOUT button at (872, 431) on xpath=//button[text()='PROCEED TO CHECKOUT']
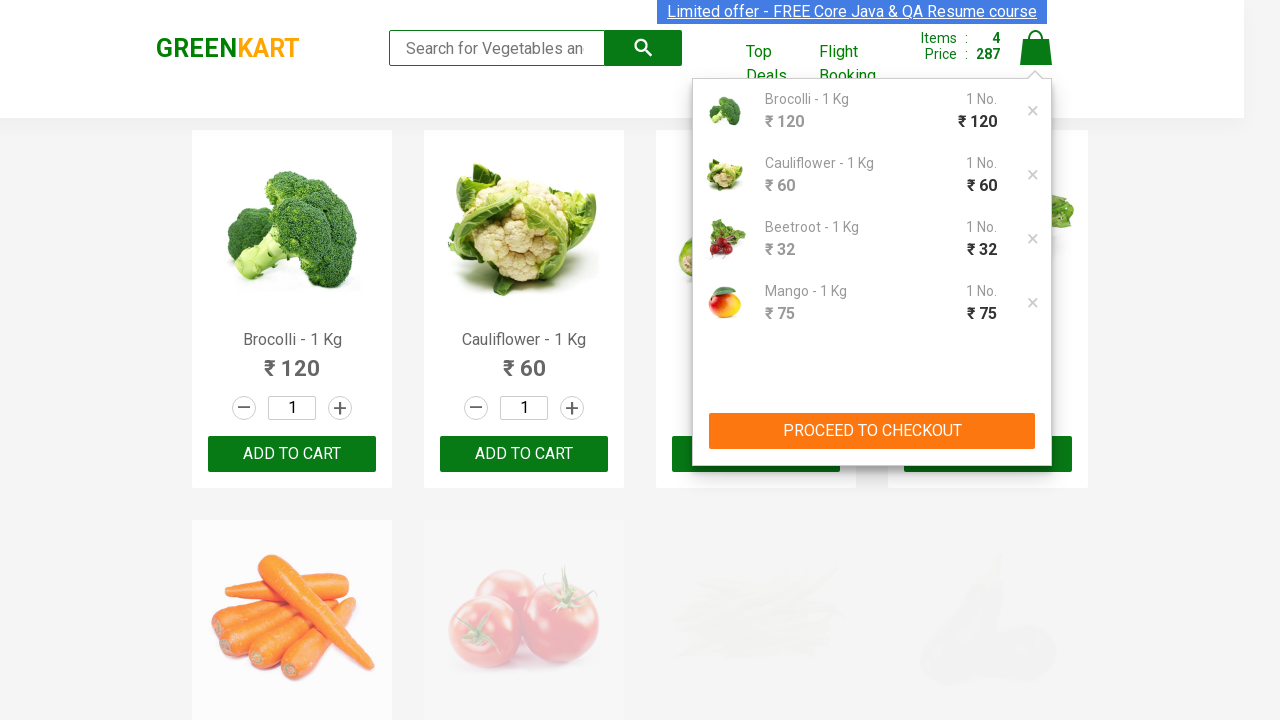

Filled promocode field with 'rahulshettyacademy' on input.promocode
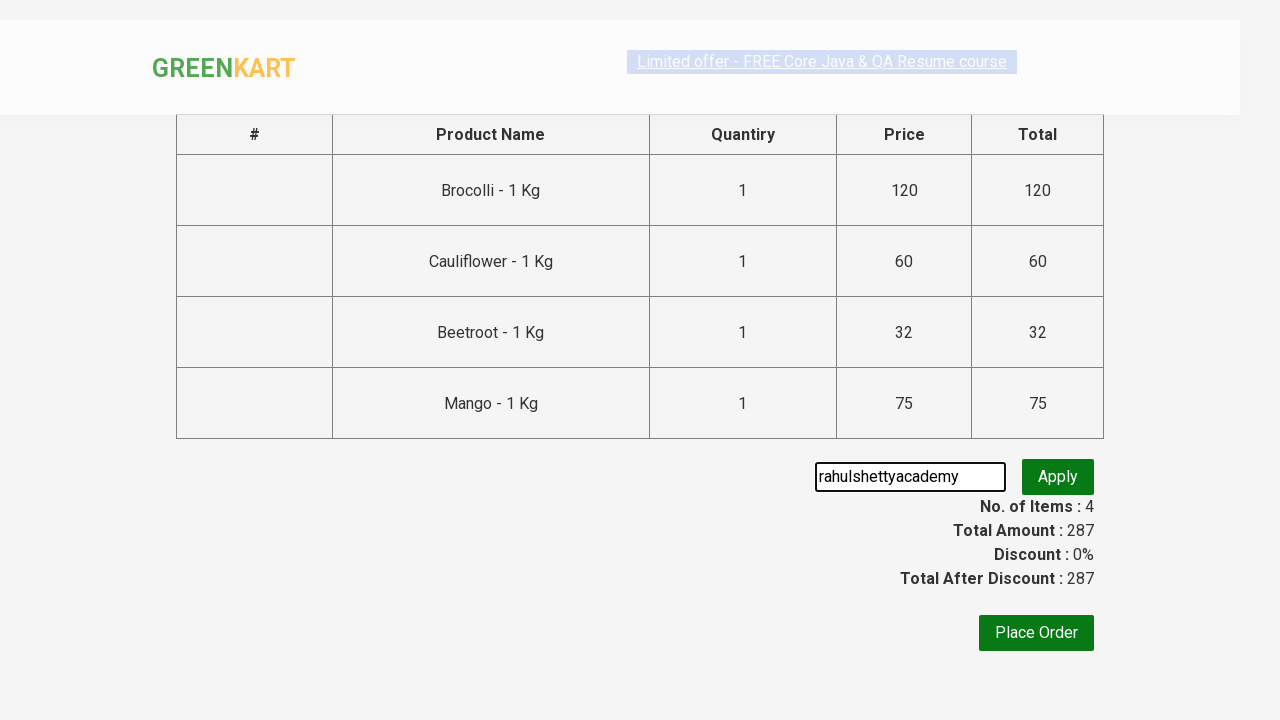

Clicked promo button to apply coupon code at (1058, 477) on button.promoBtn
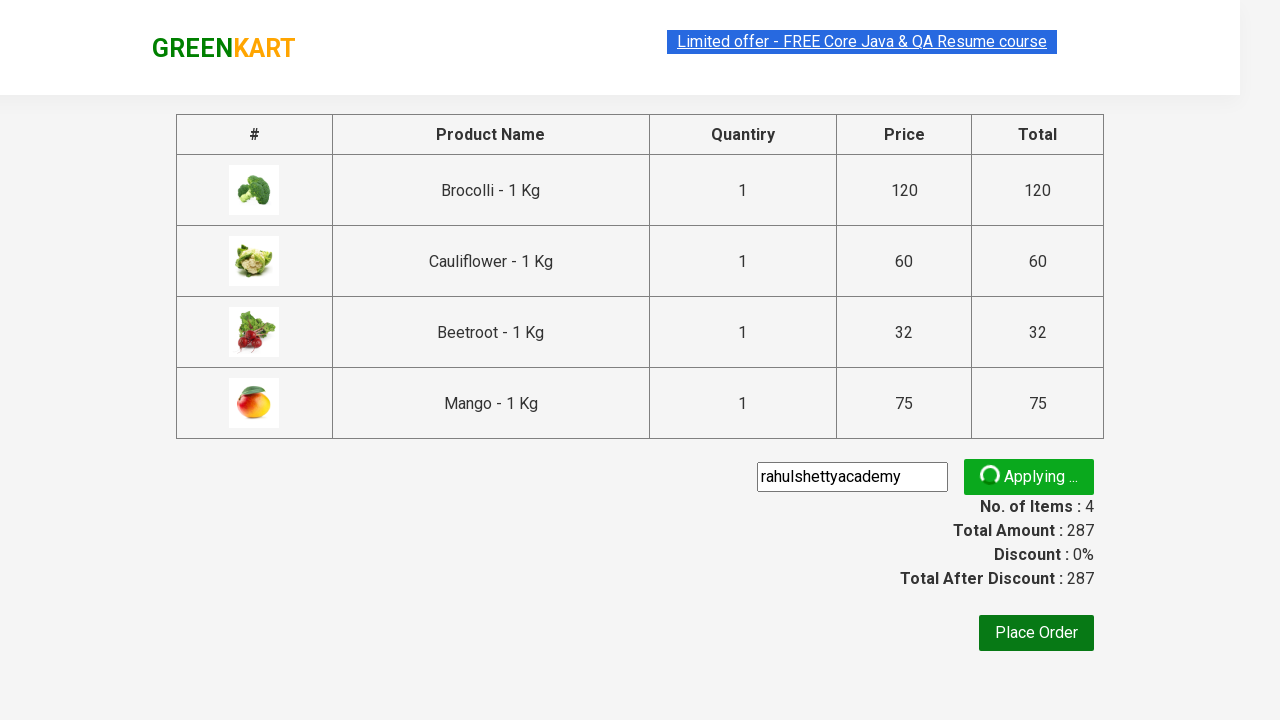

Promo code successfully applied
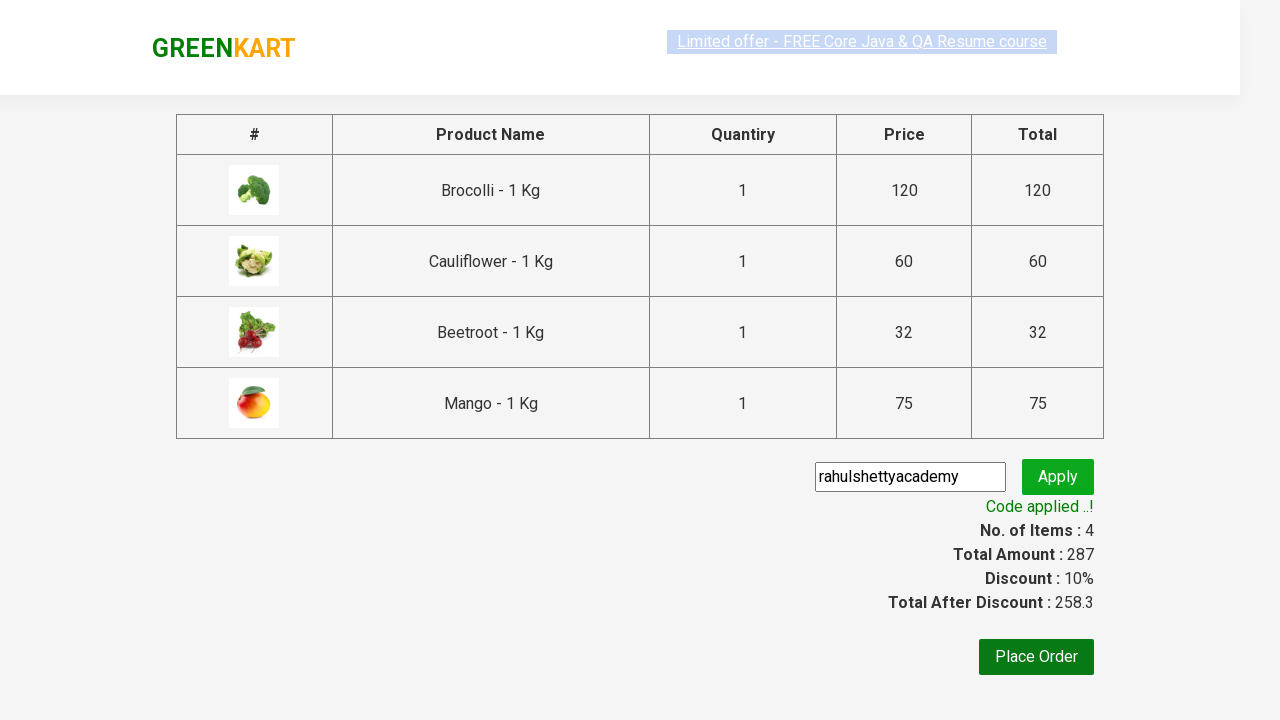

Clicked Place Order button at (1036, 657) on xpath=//button[text()='Place Order']
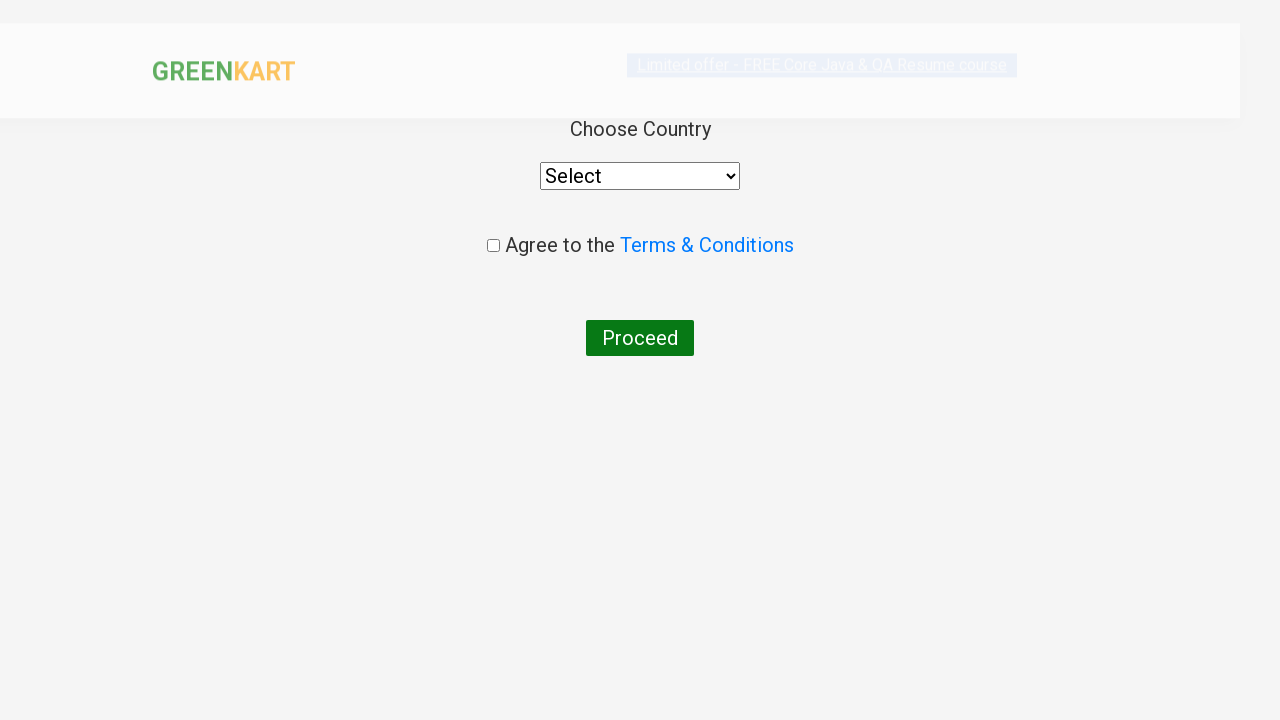

Selected 'India' from country dropdown on select
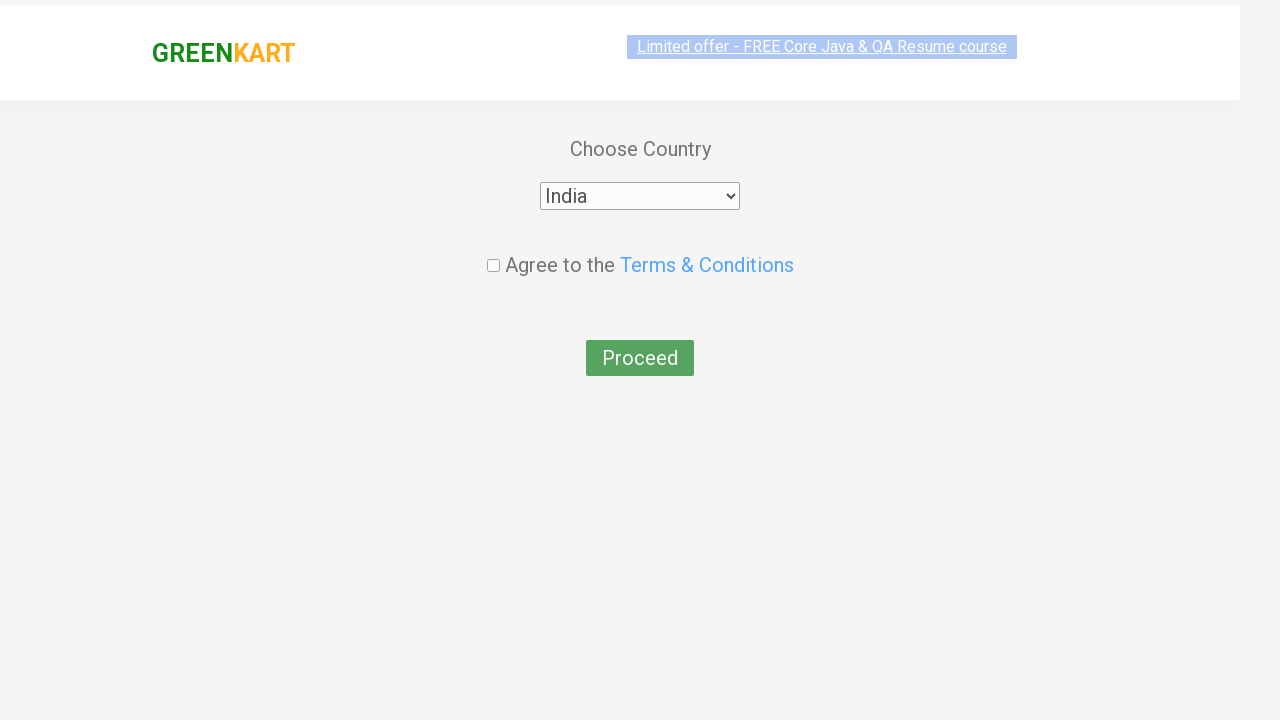

Checked terms and conditions checkbox at (493, 246) on xpath=//input[@type='checkbox']
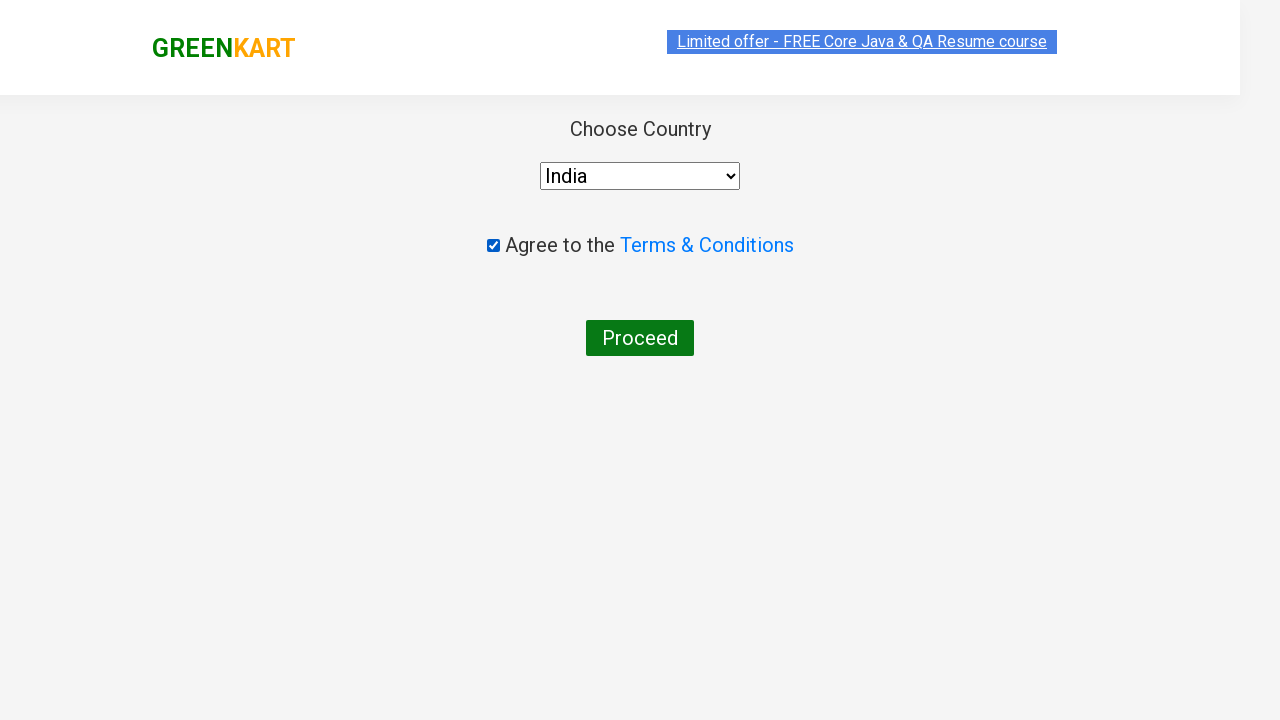

Clicked Proceed button to complete order at (640, 338) on xpath=//button[contains(text(),'Proceed')]
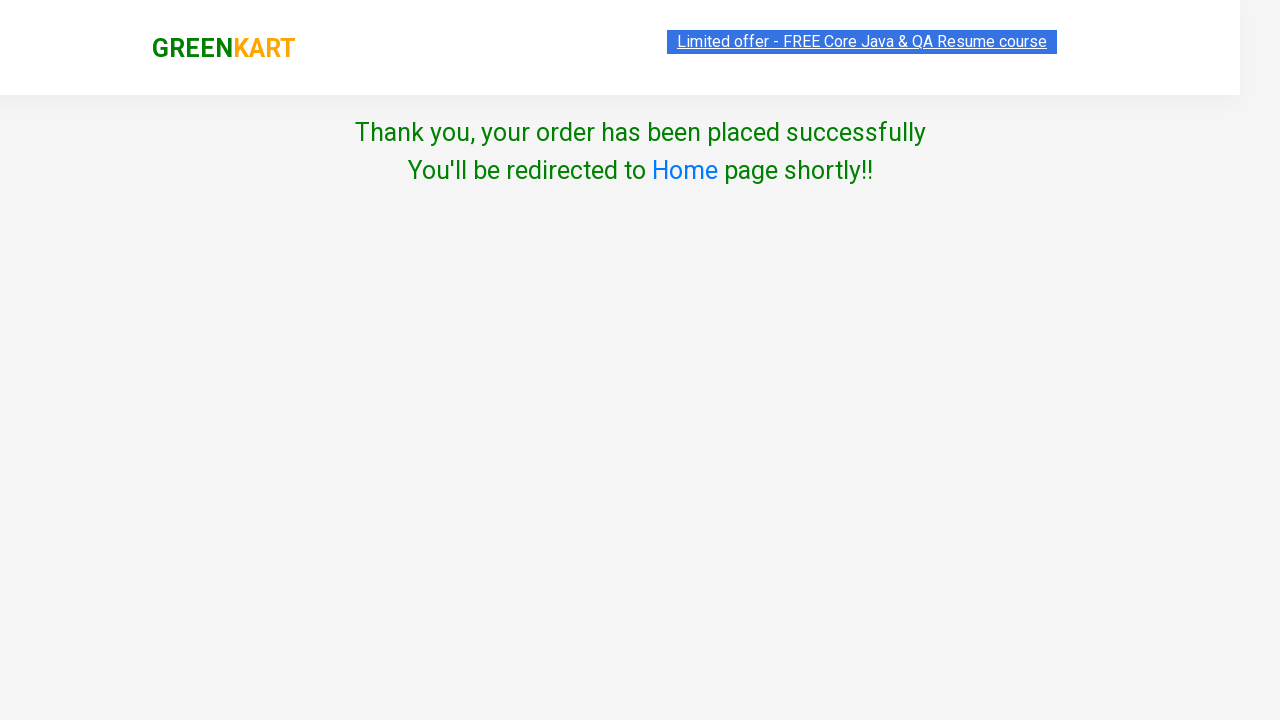

Order completed successfully - success message displayed
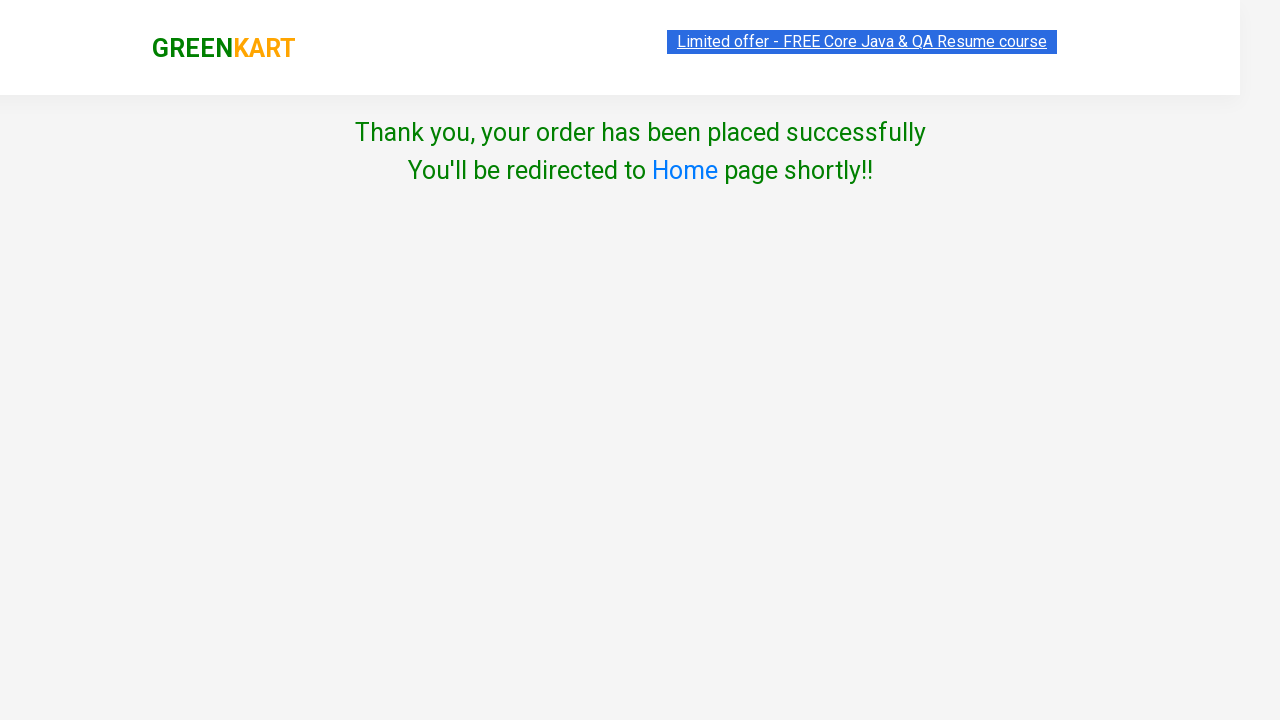

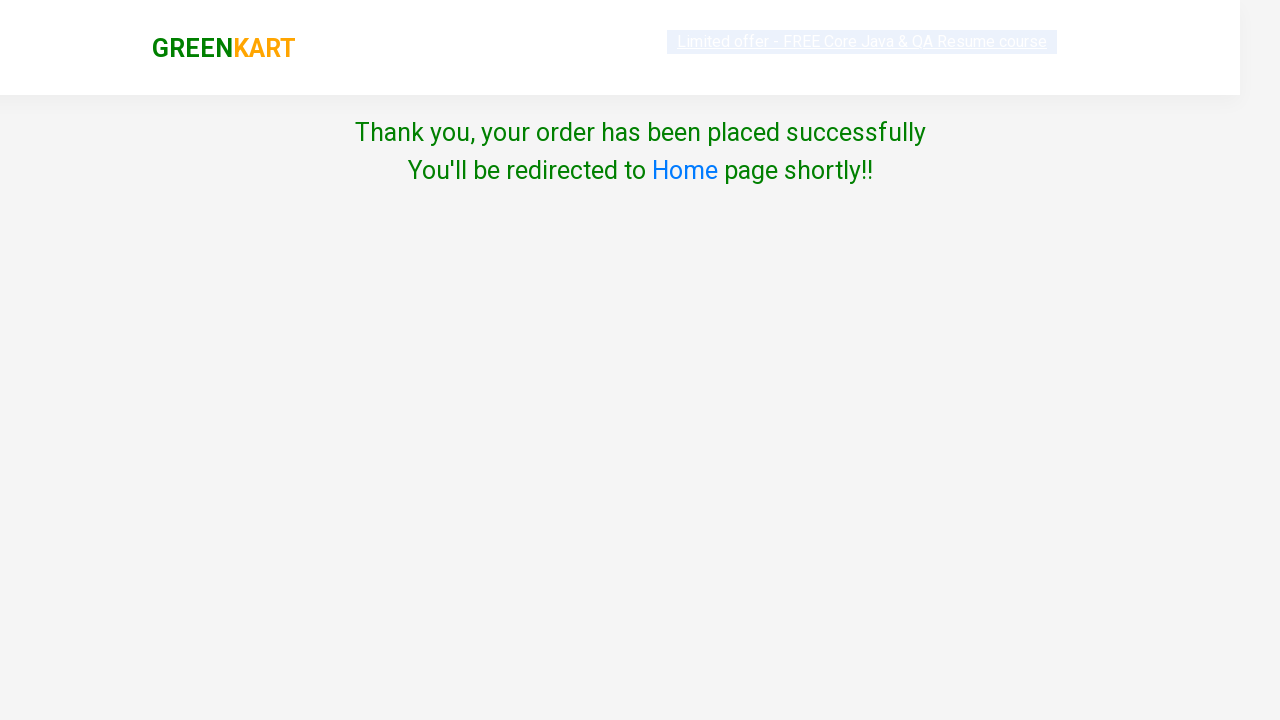